Tests add/remove elements functionality by clicking a button multiple times to add elements, then clicking the delete buttons to remove them

Starting URL: https://the-internet.herokuapp.com/add_remove_elements/

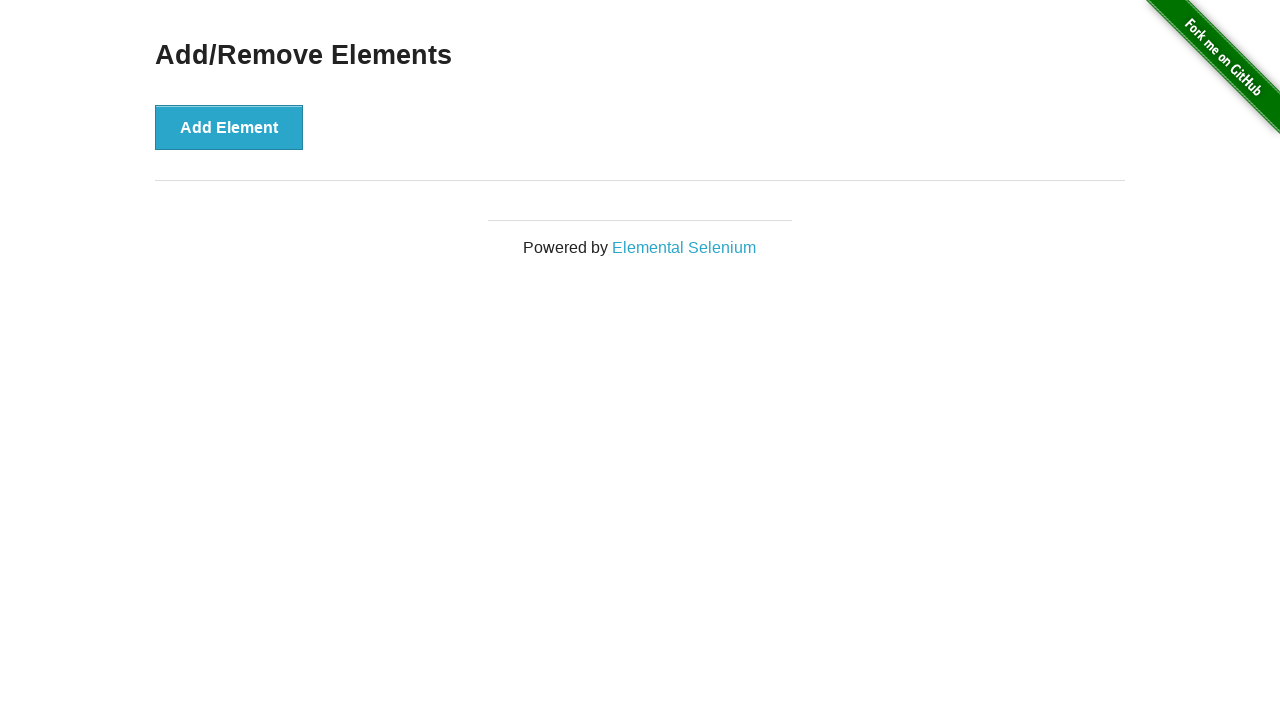

Clicked initial button at (229, 127) on button
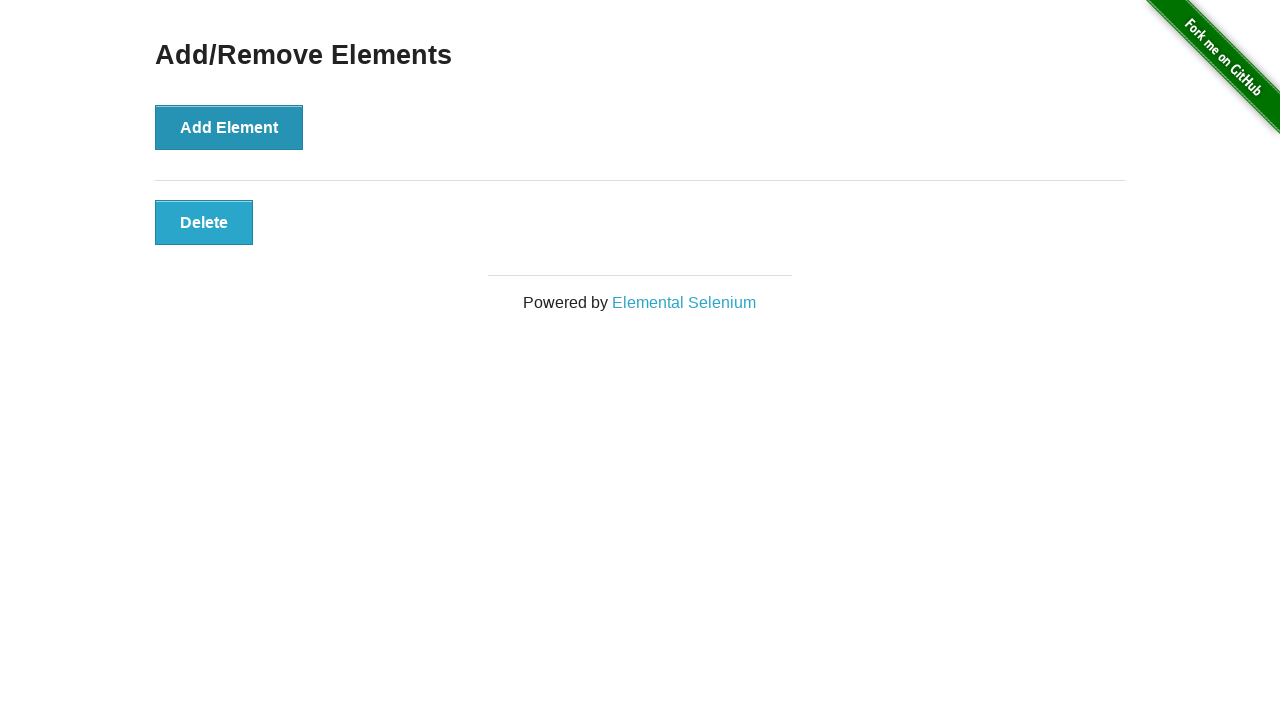

Waited 1 second
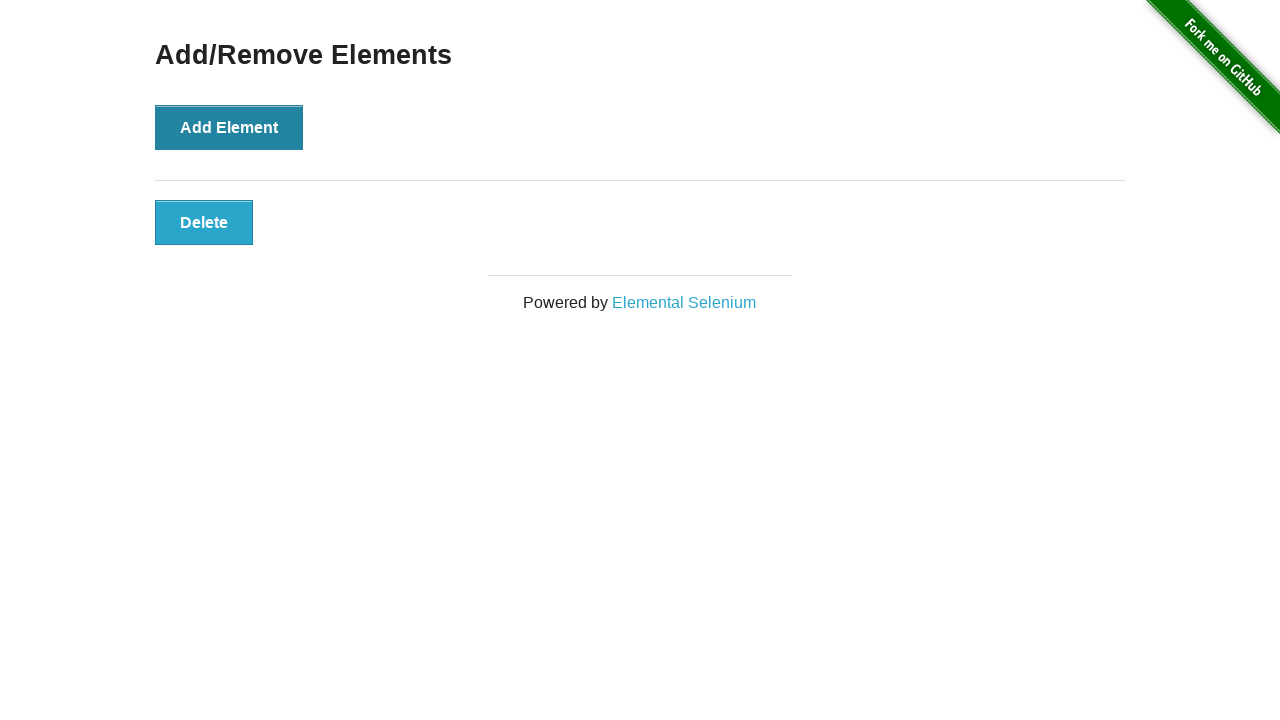

Clicked Add Element button - first element added at (229, 127) on button:has-text('Add Element')
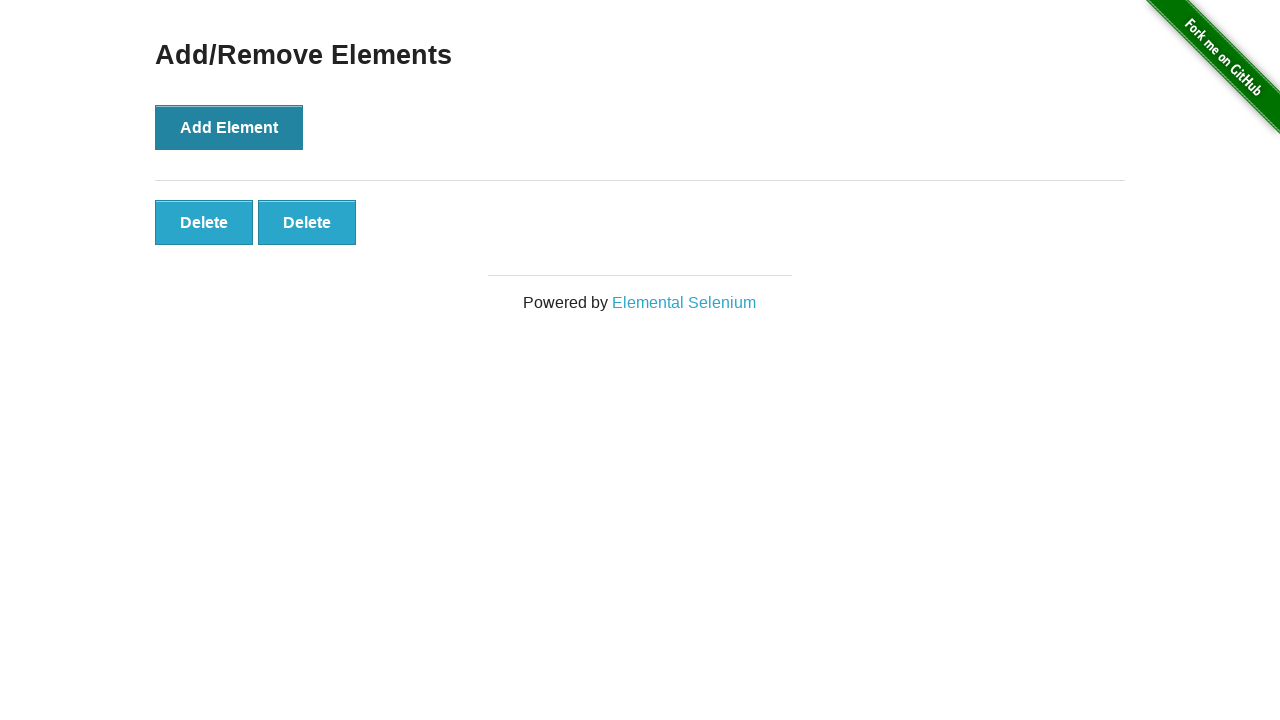

Waited 1 second
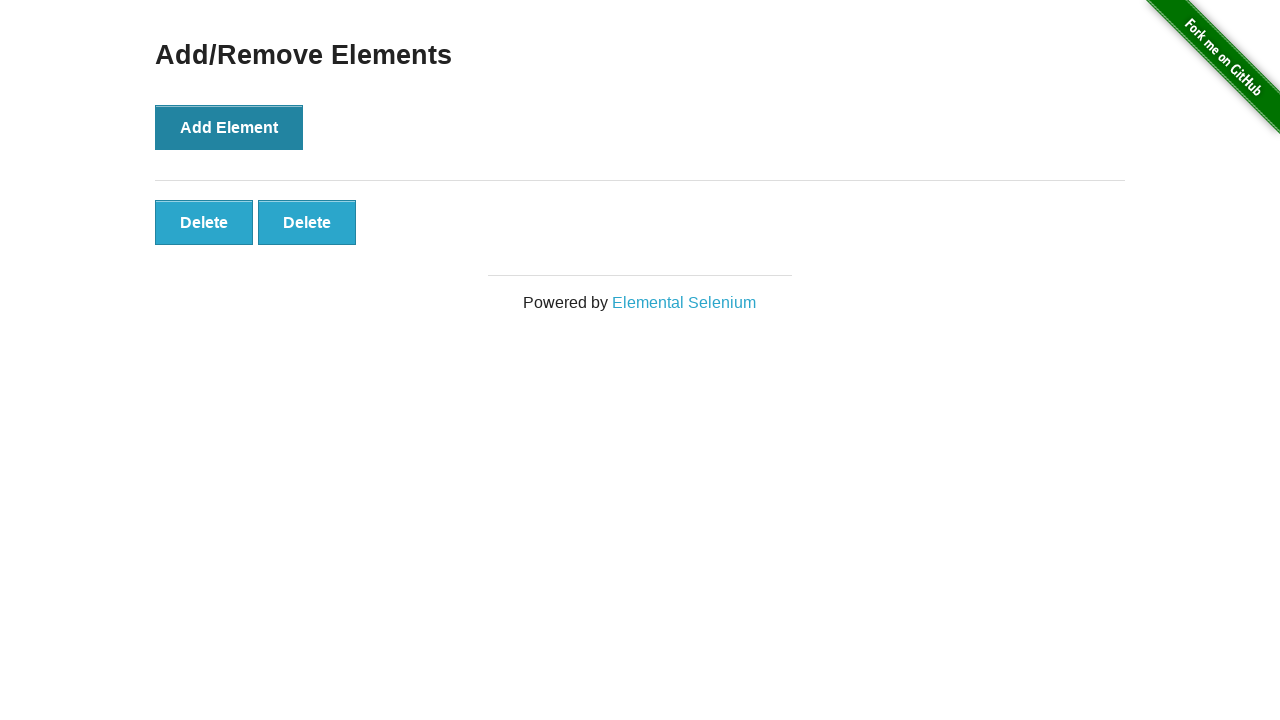

Clicked Add Element button - second element added at (229, 127) on button:has-text('Add Element')
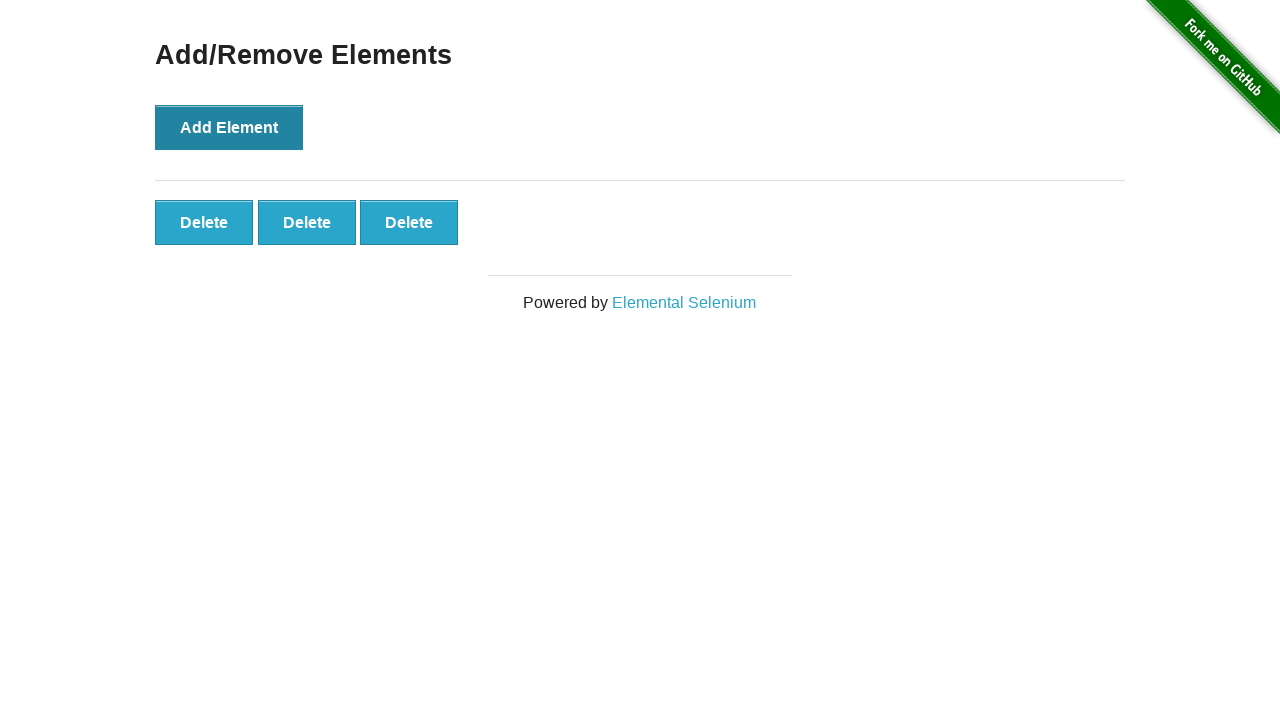

Waited 1 second
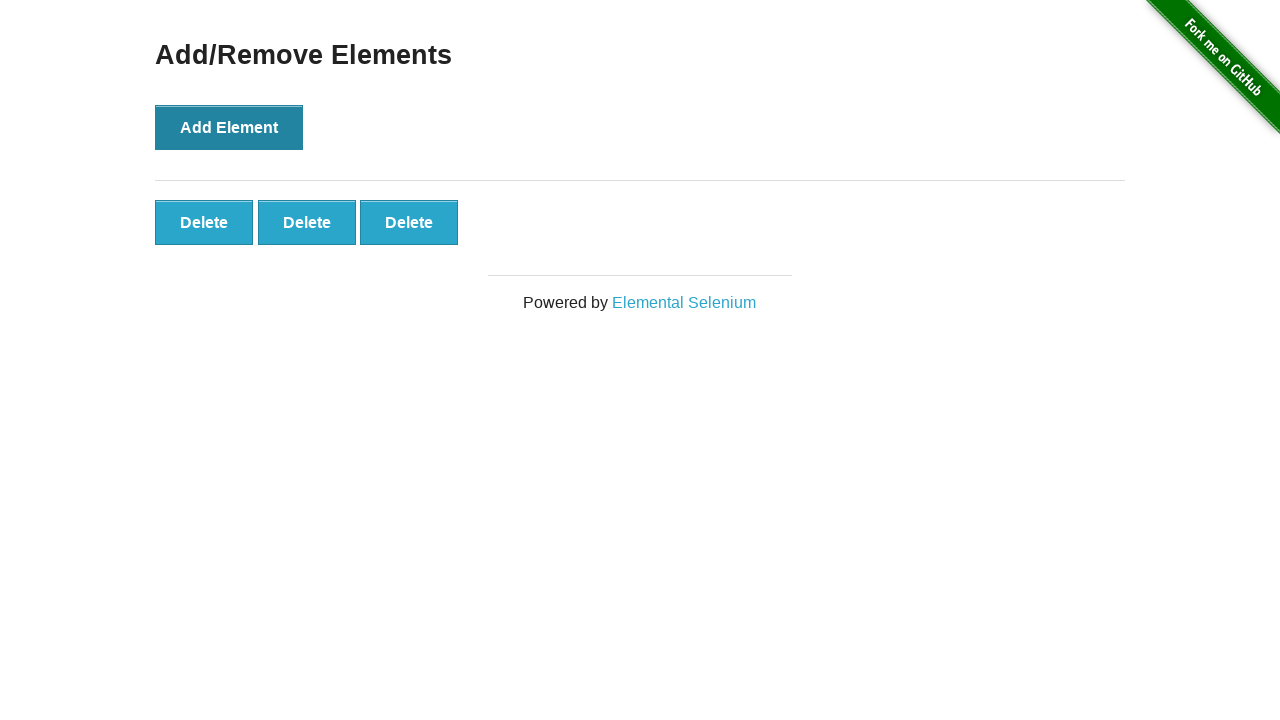

Clicked Add Element button - third element added at (229, 127) on button:has-text('Add Element')
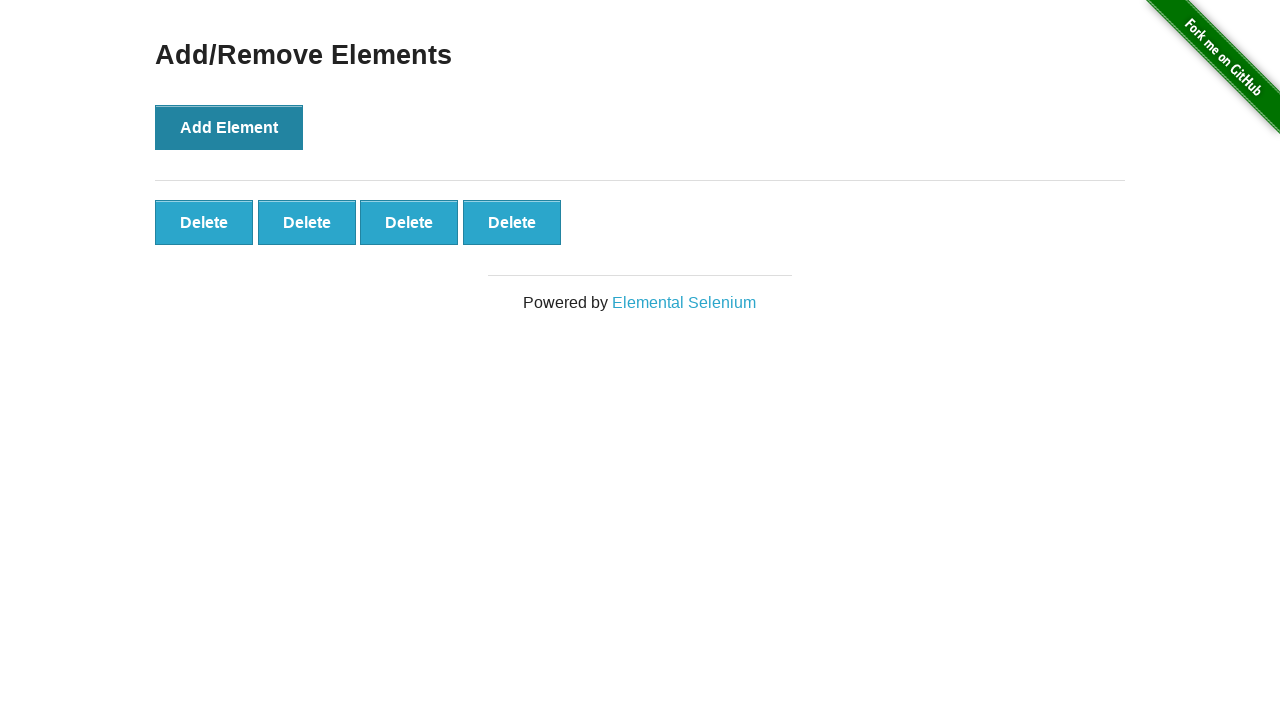

Waited 1 second
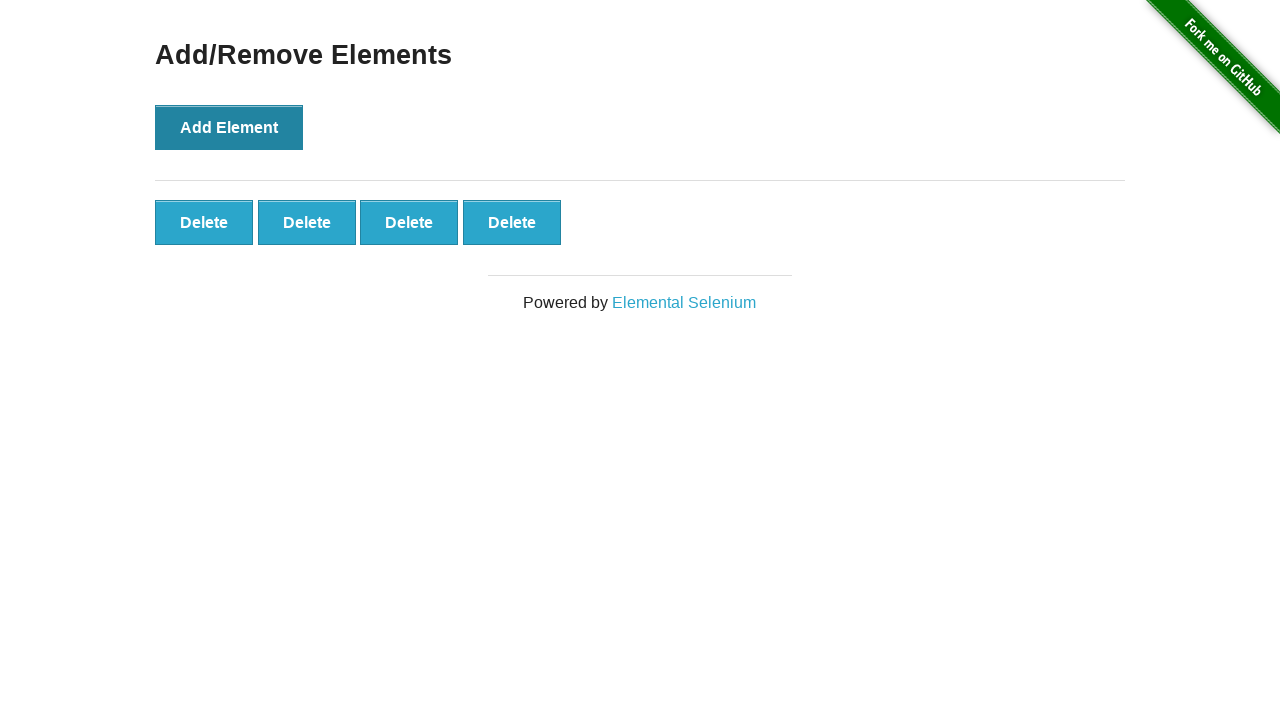

Clicked delete button - first element removed at (204, 222) on .added-manually
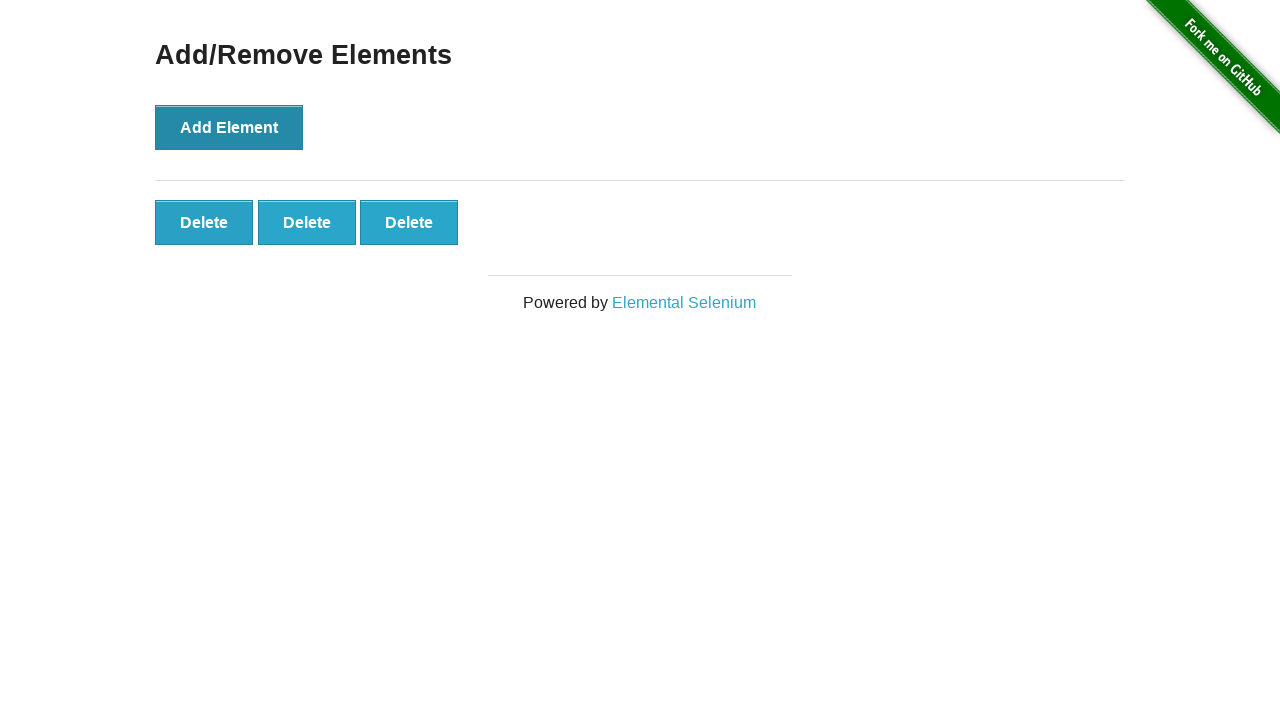

Waited 1 second
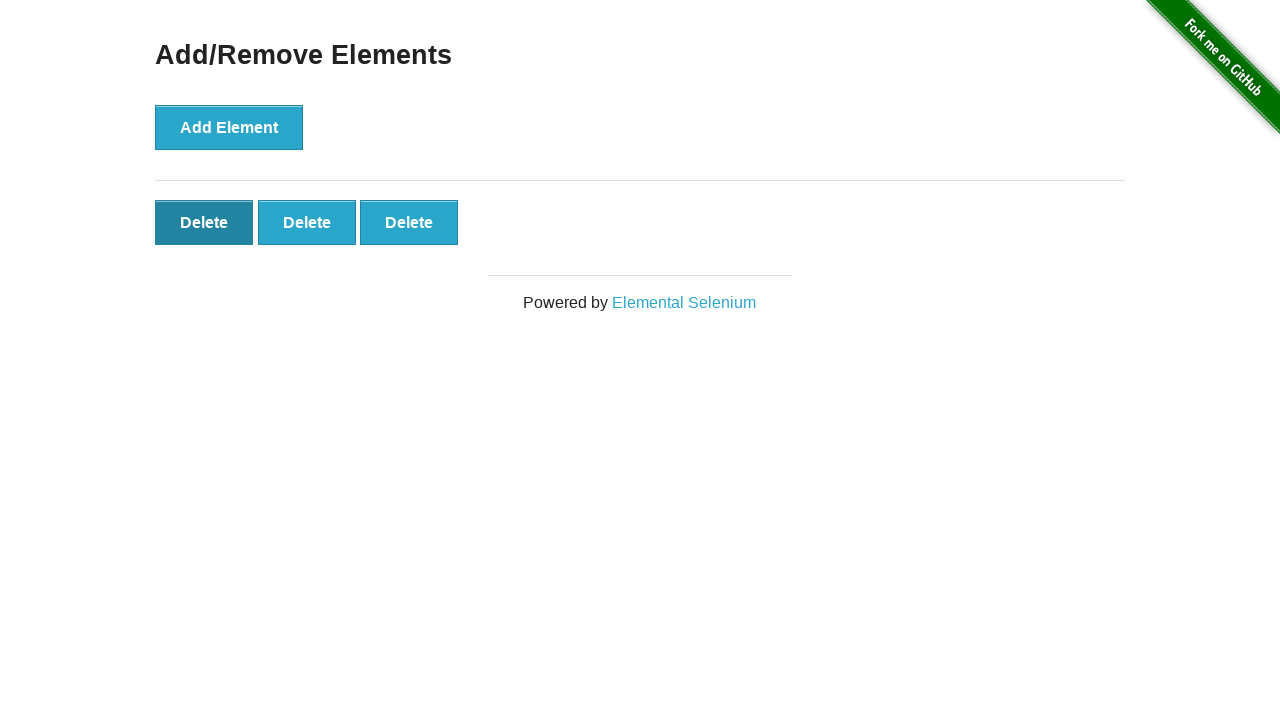

Clicked delete button - second element removed at (204, 222) on .added-manually
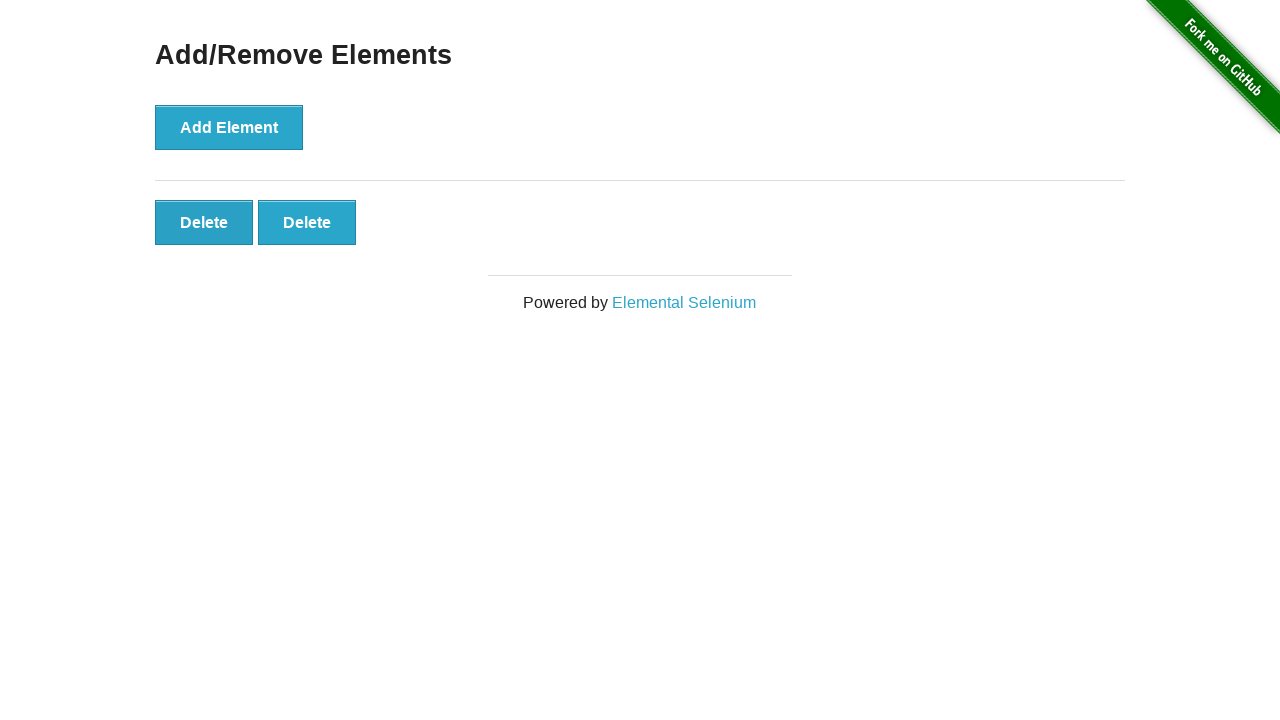

Waited 1 second
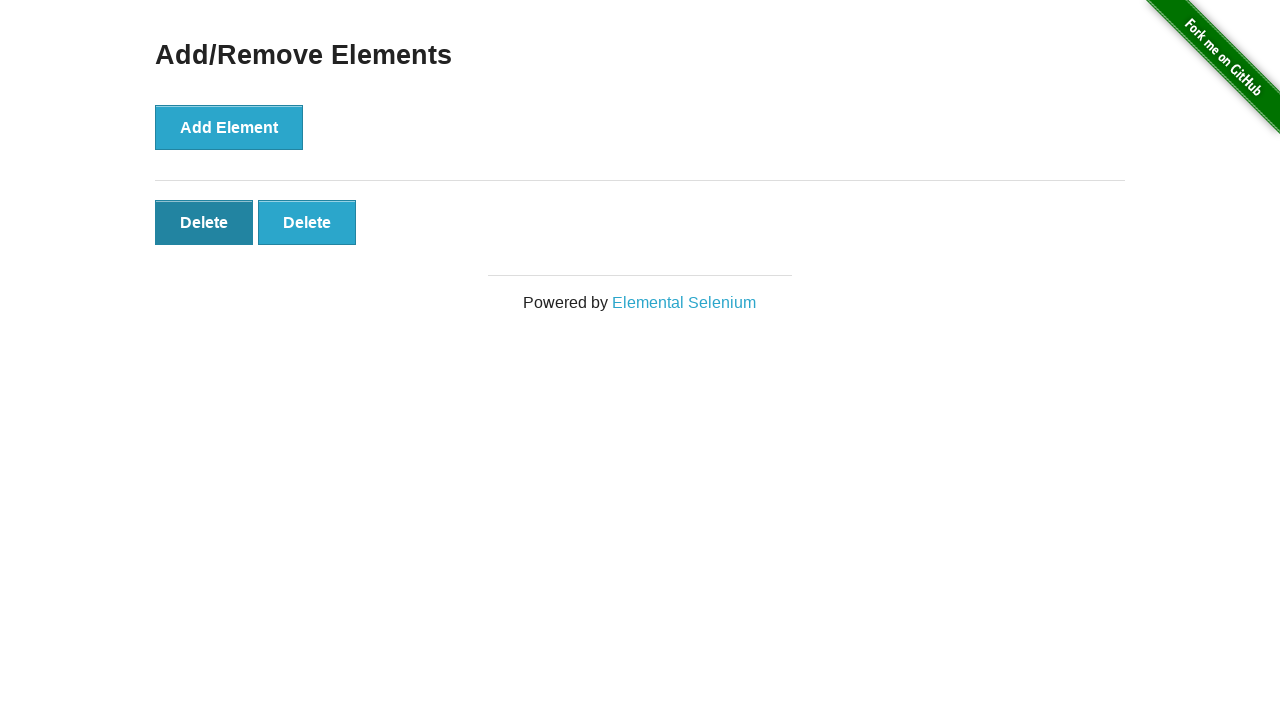

Clicked delete button - third element removed at (204, 222) on .added-manually
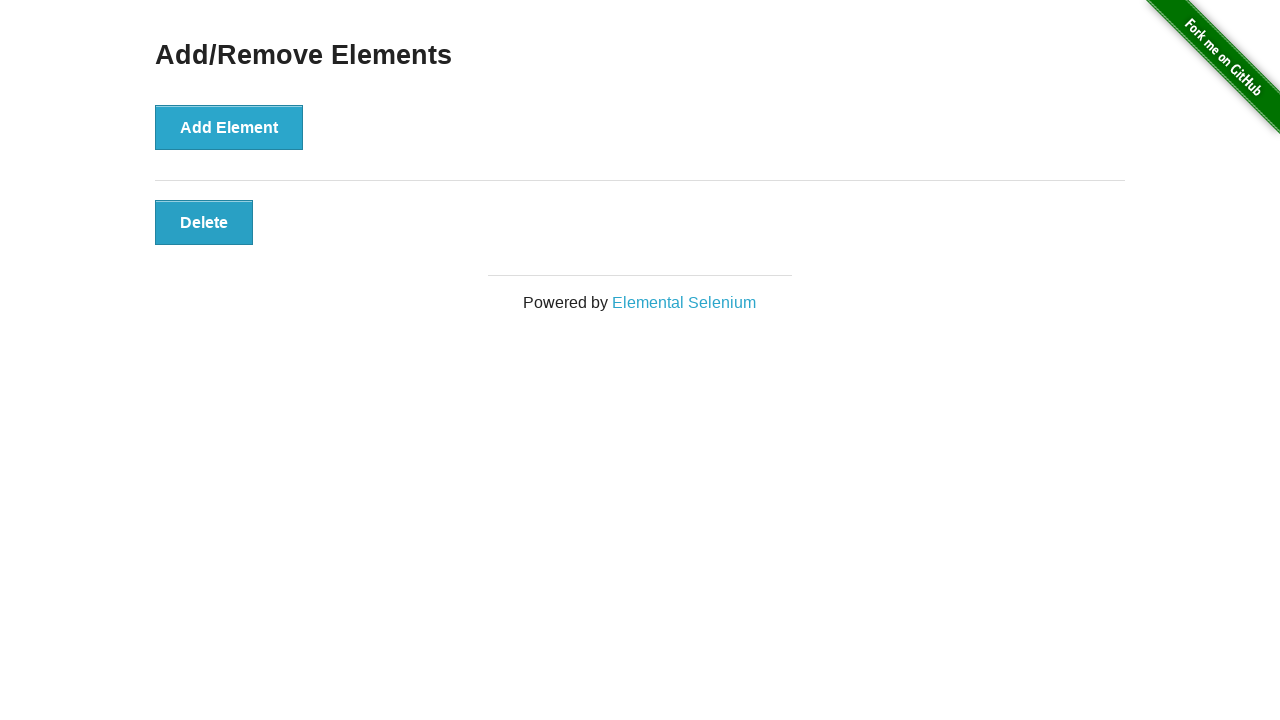

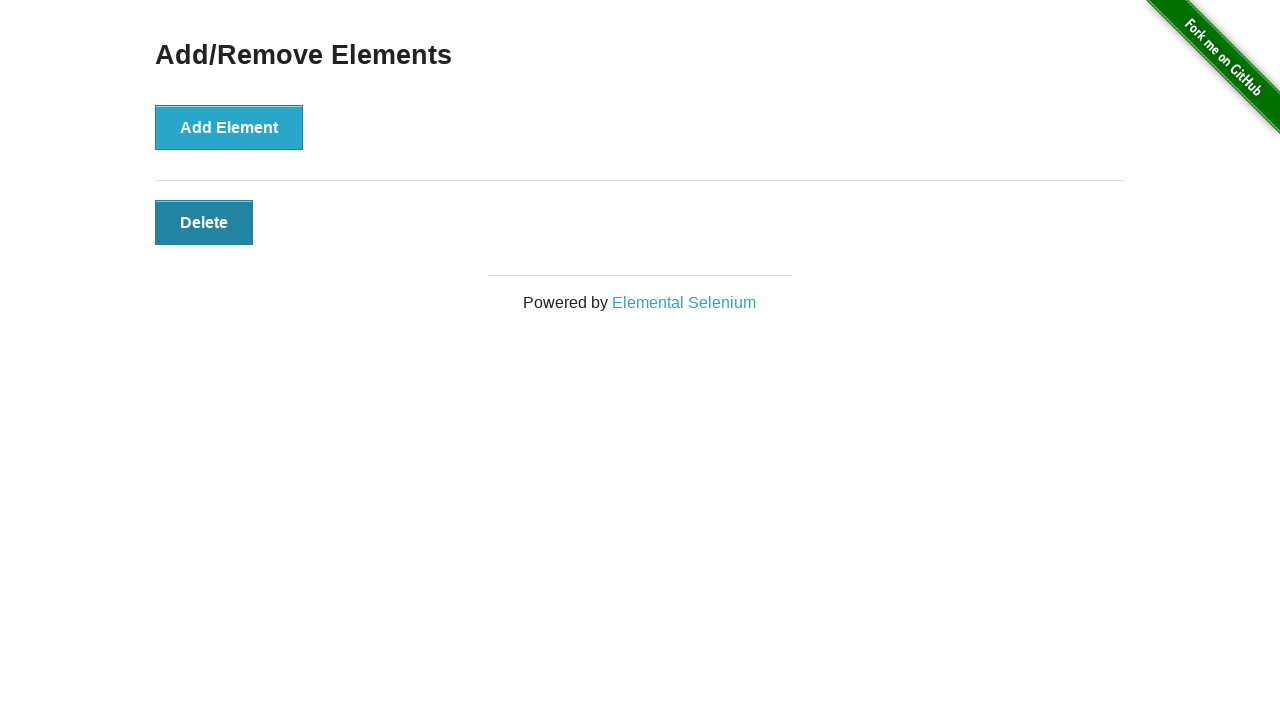